Tests auto-suggestive dropdown functionality by typing "ind" and selecting "India" from the dropdown options

Starting URL: https://rahulshettyacademy.com/dropdownsPractise/

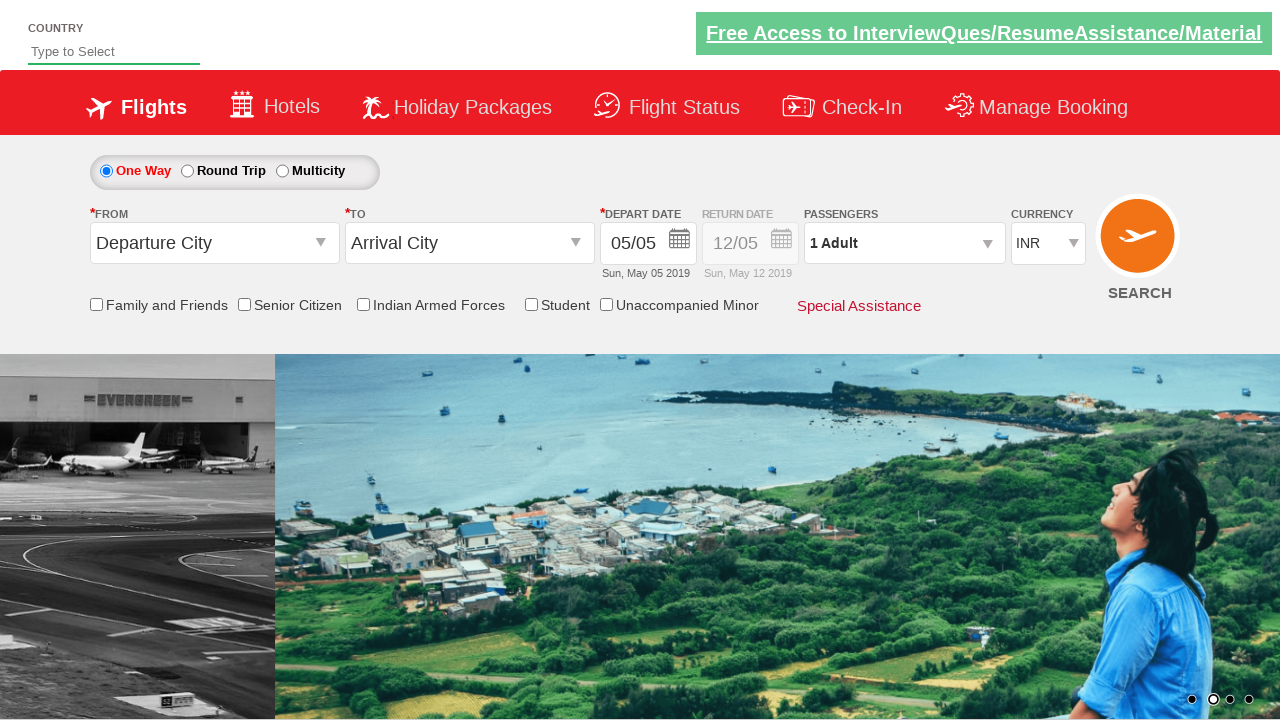

Typed 'ind' in the auto-suggest input field on #autosuggest
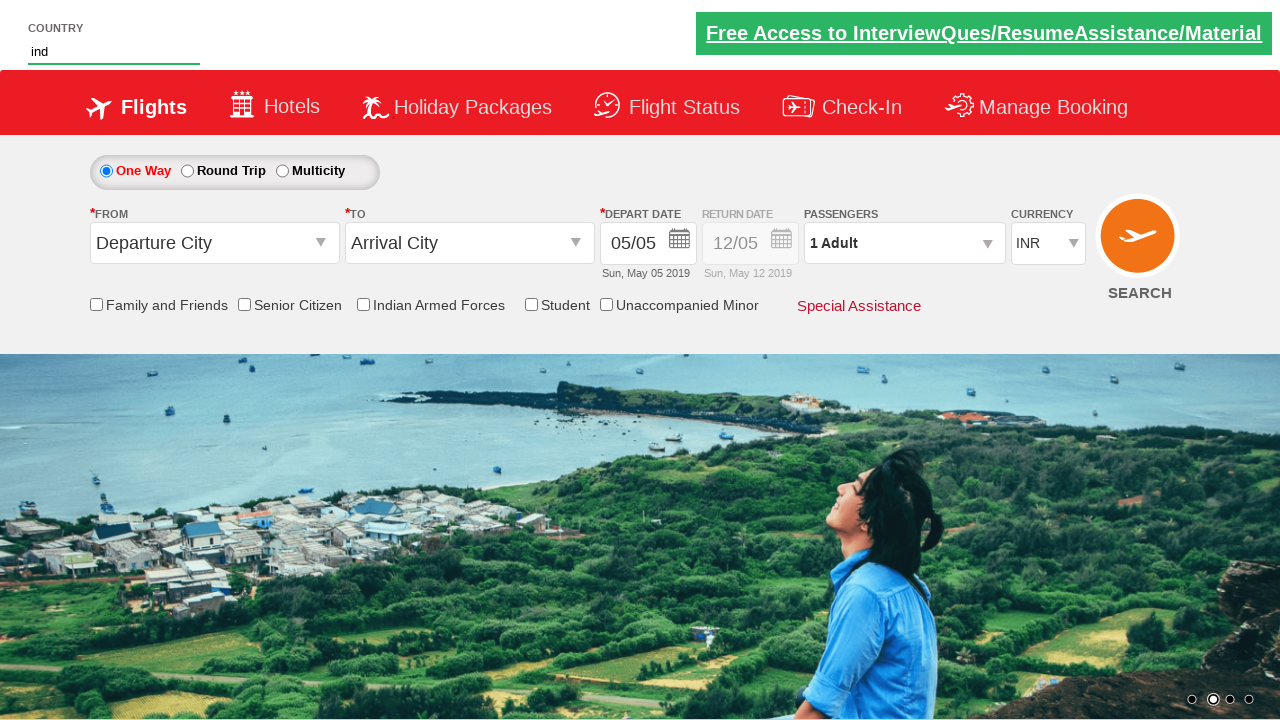

Dropdown options appeared and are visible
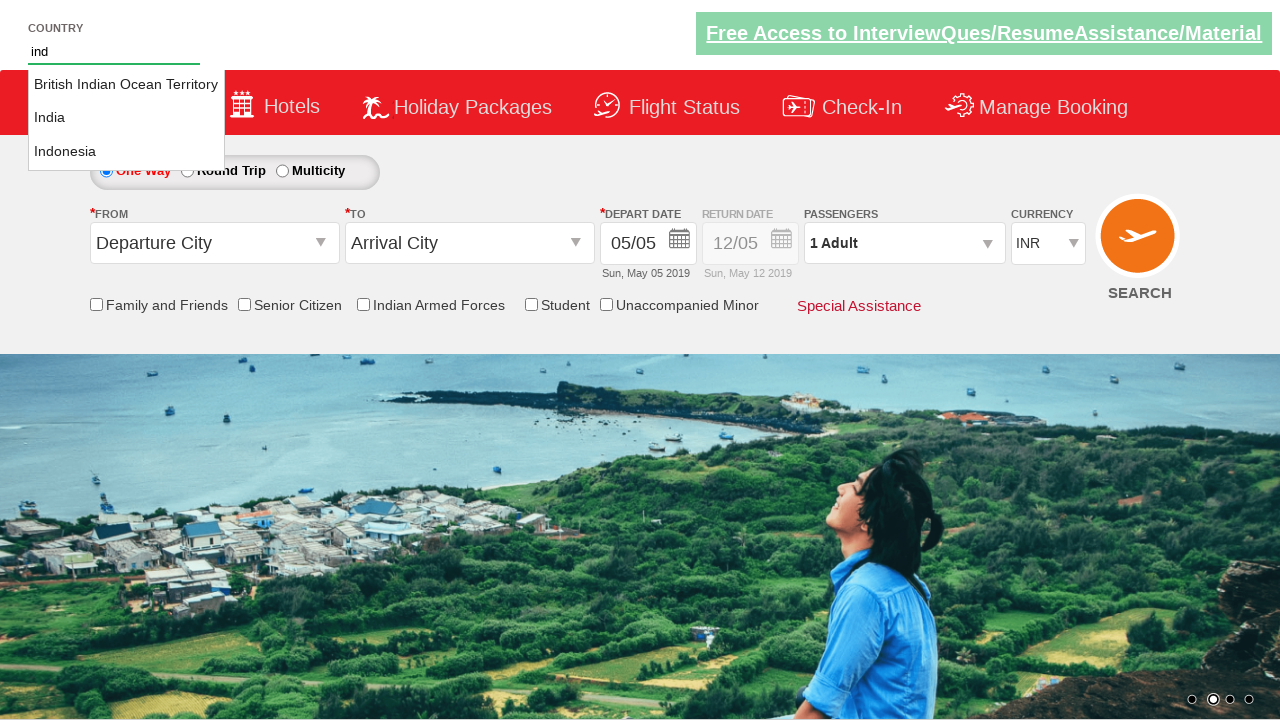

Retrieved all dropdown option elements
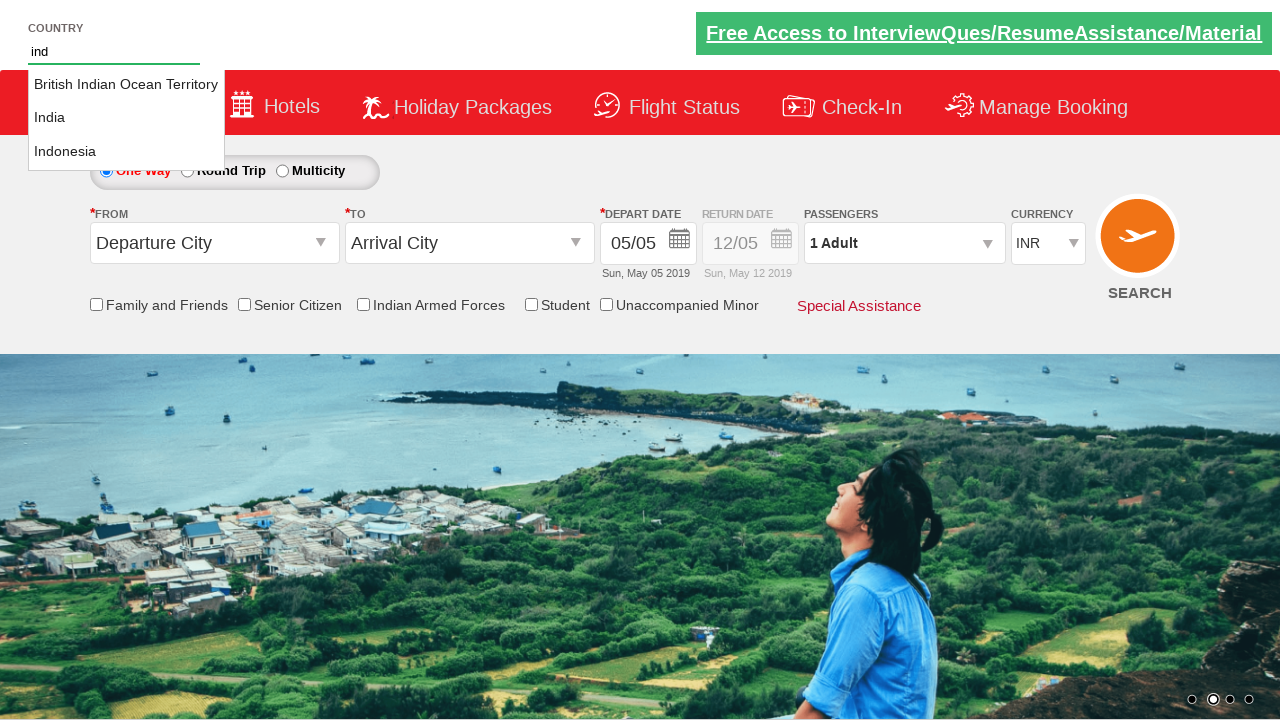

Selected 'India' from the dropdown options
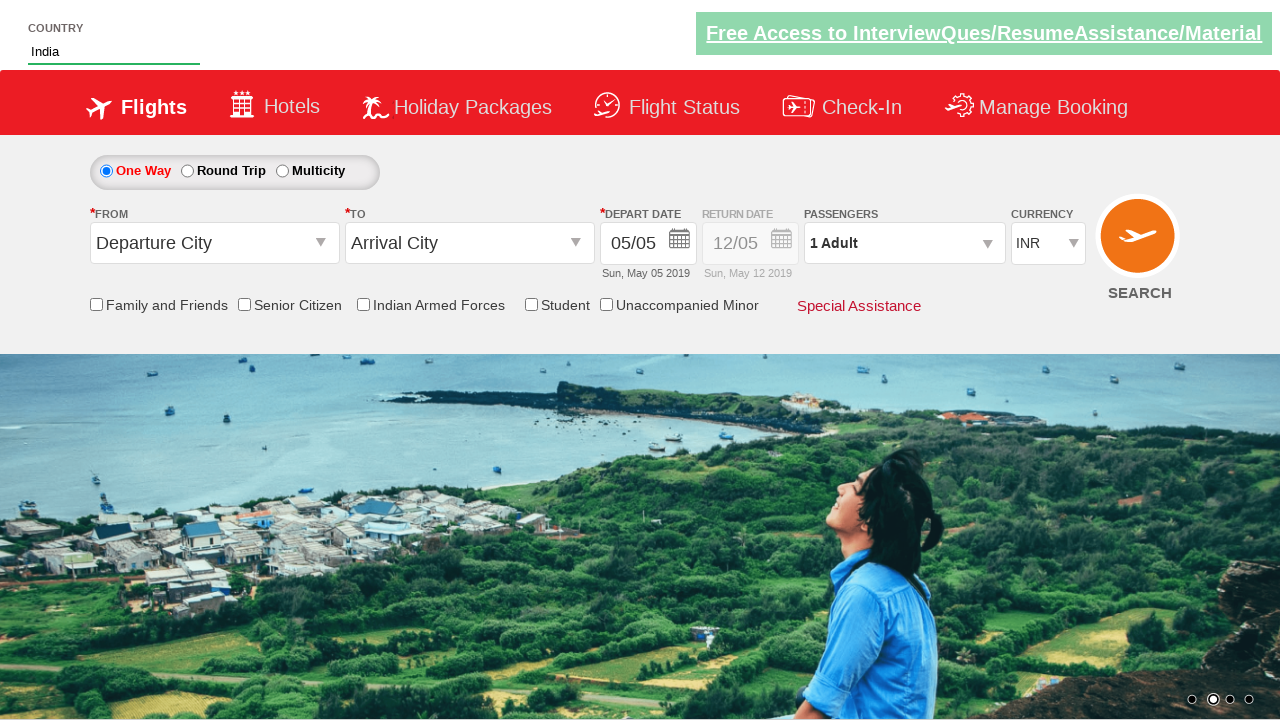

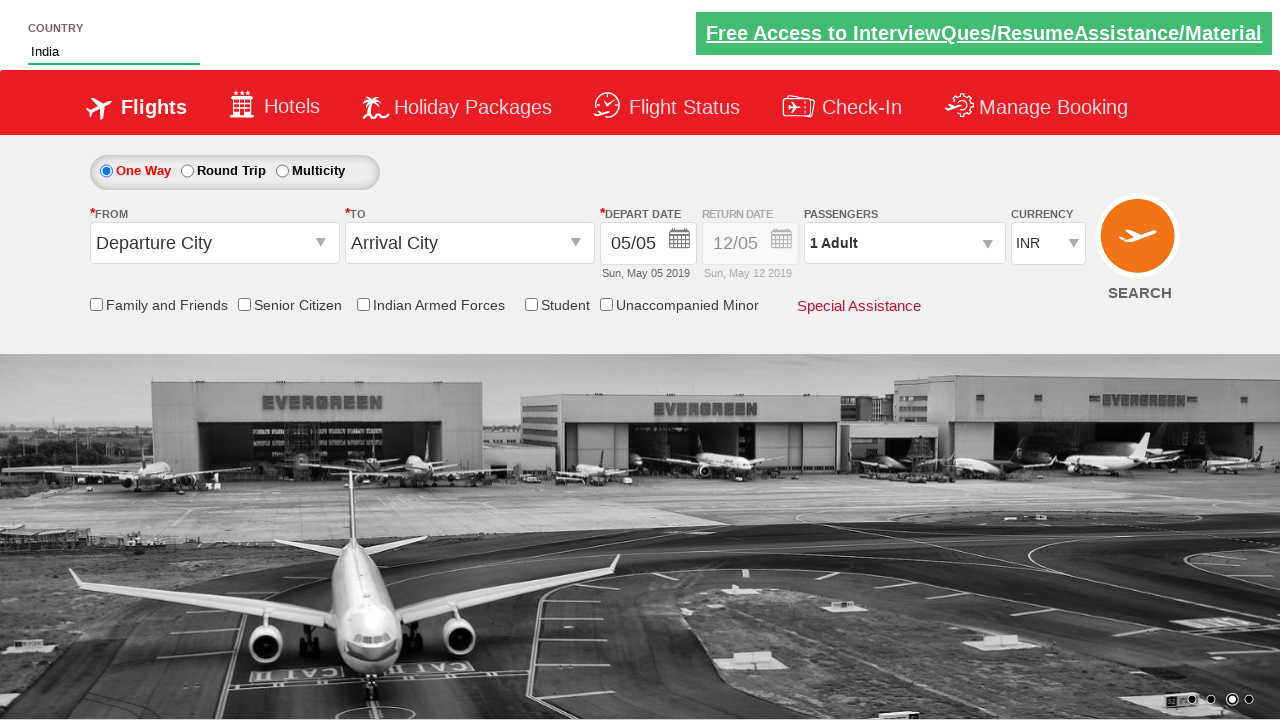